Tests account registration functionality on ParaBank by filling out a registration form with user details and submitting it

Starting URL: https://parabank.parasoft.com/parabank/index.htm

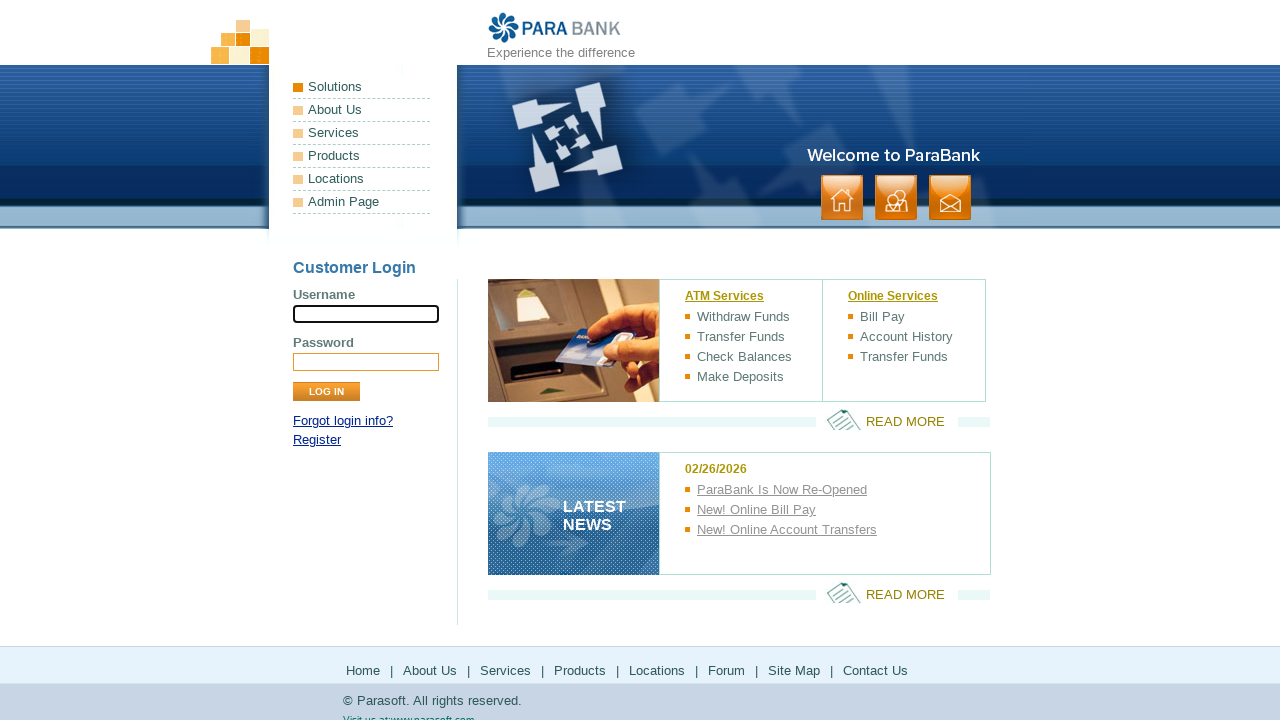

Clicked Register link at (317, 440) on xpath=/html[1]/body[1]/div[1]/div[3]/div[1]/div[1]/p[2]/a[1]
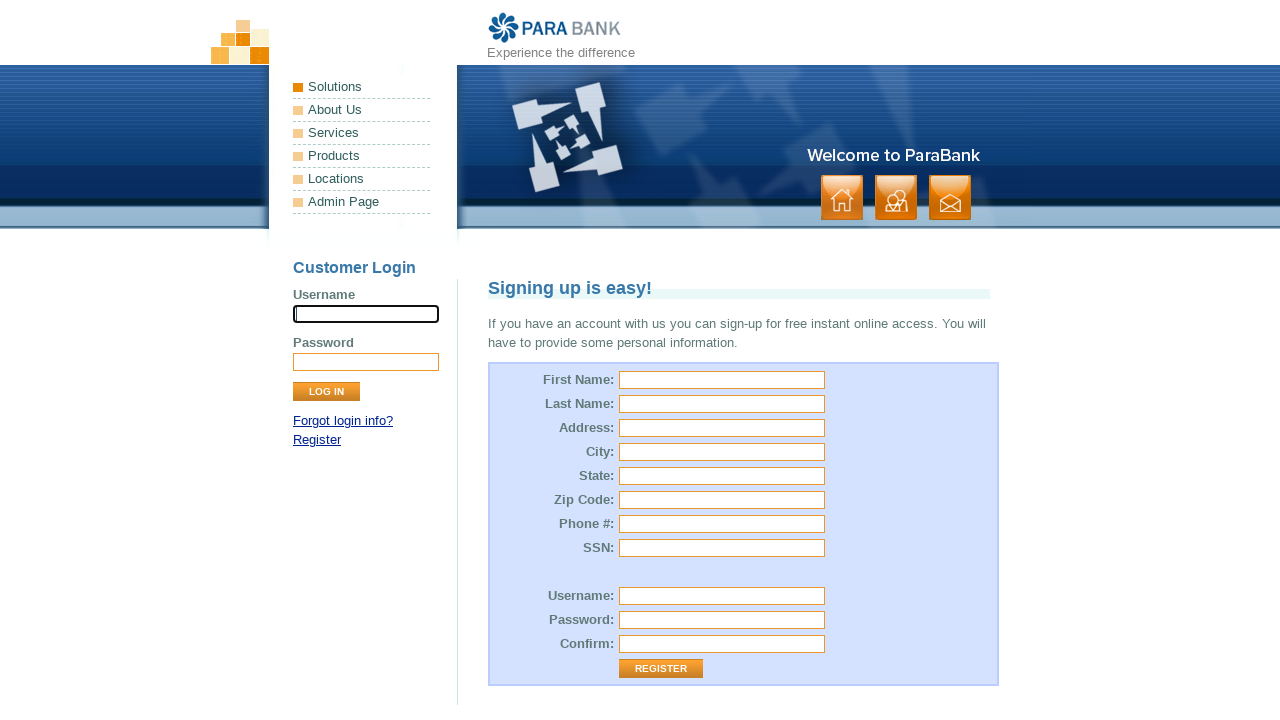

Registration form loaded
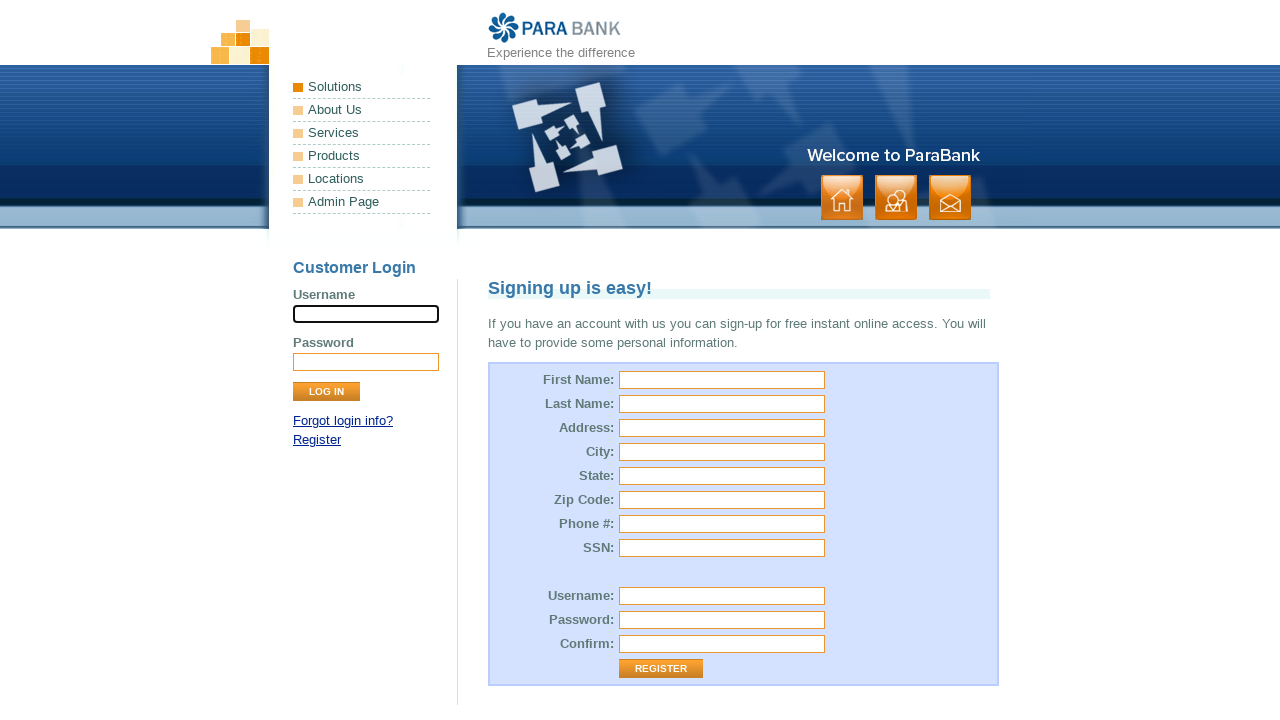

Clicked first name field at (722, 380) on #customer\.firstName
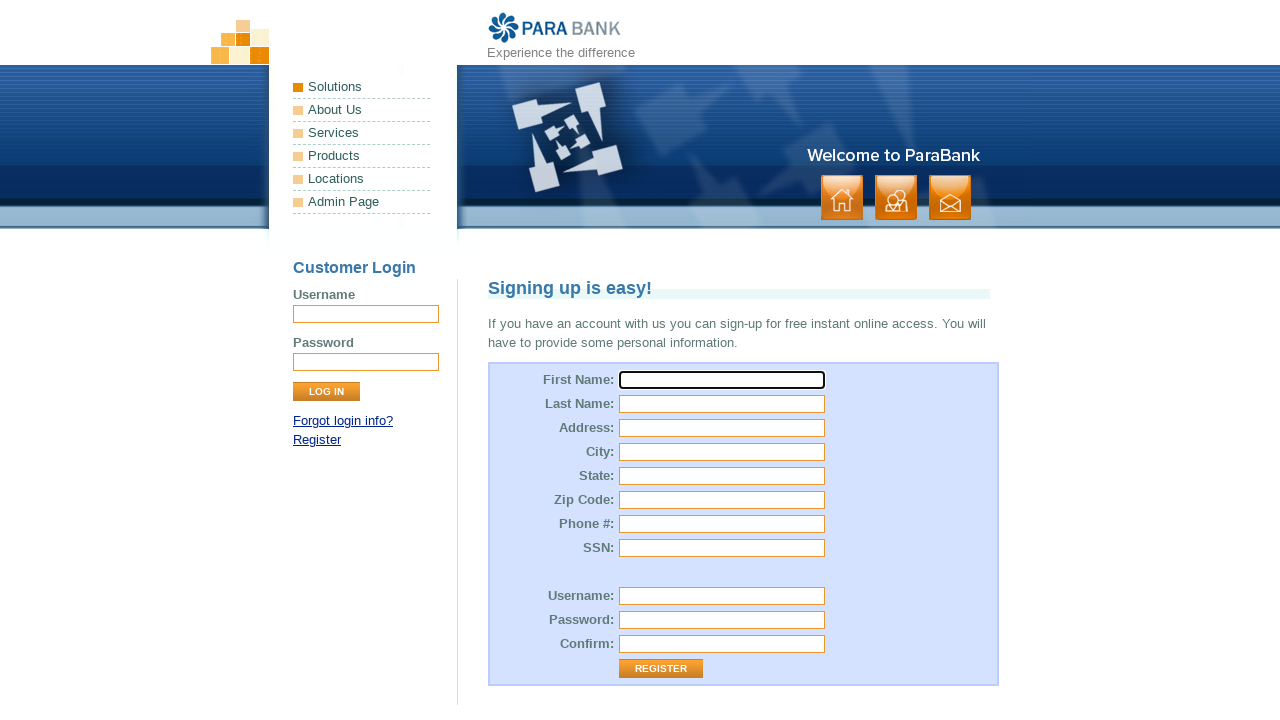

Filled first name with 'John' on #customer\.firstName
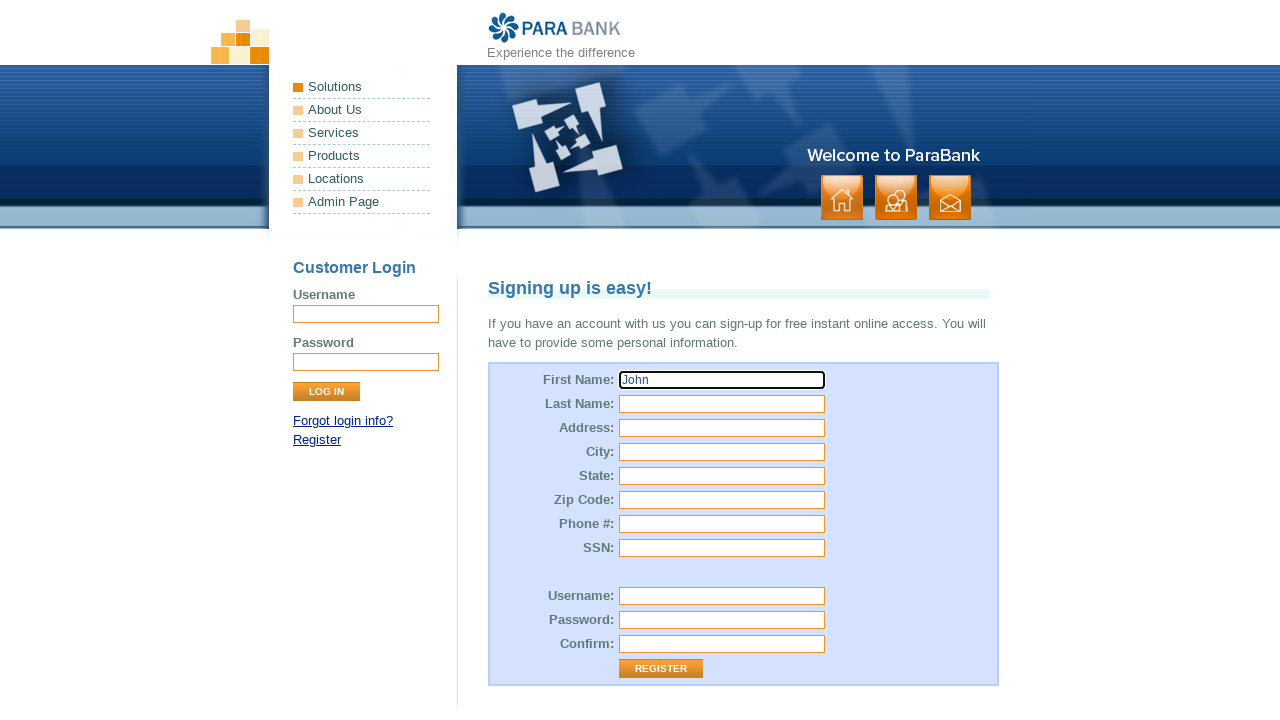

Clicked last name field at (722, 404) on #customer\.lastName
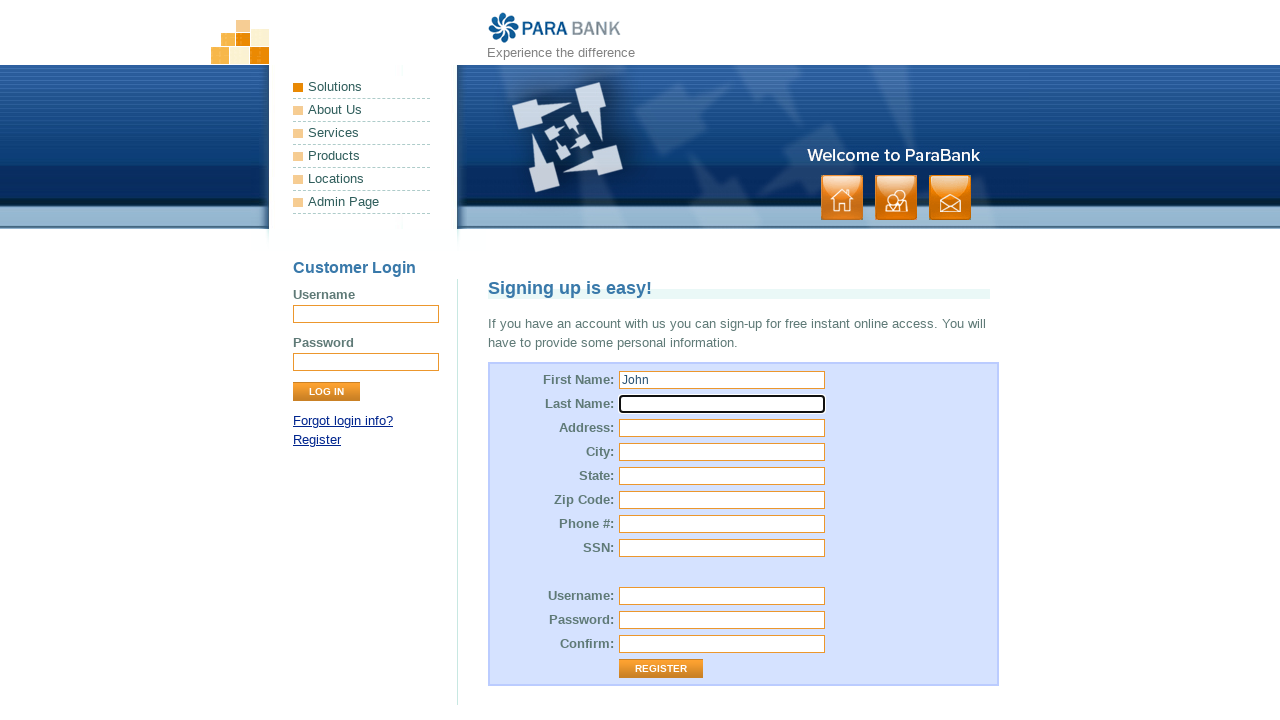

Filled last name with 'Smith' on #customer\.lastName
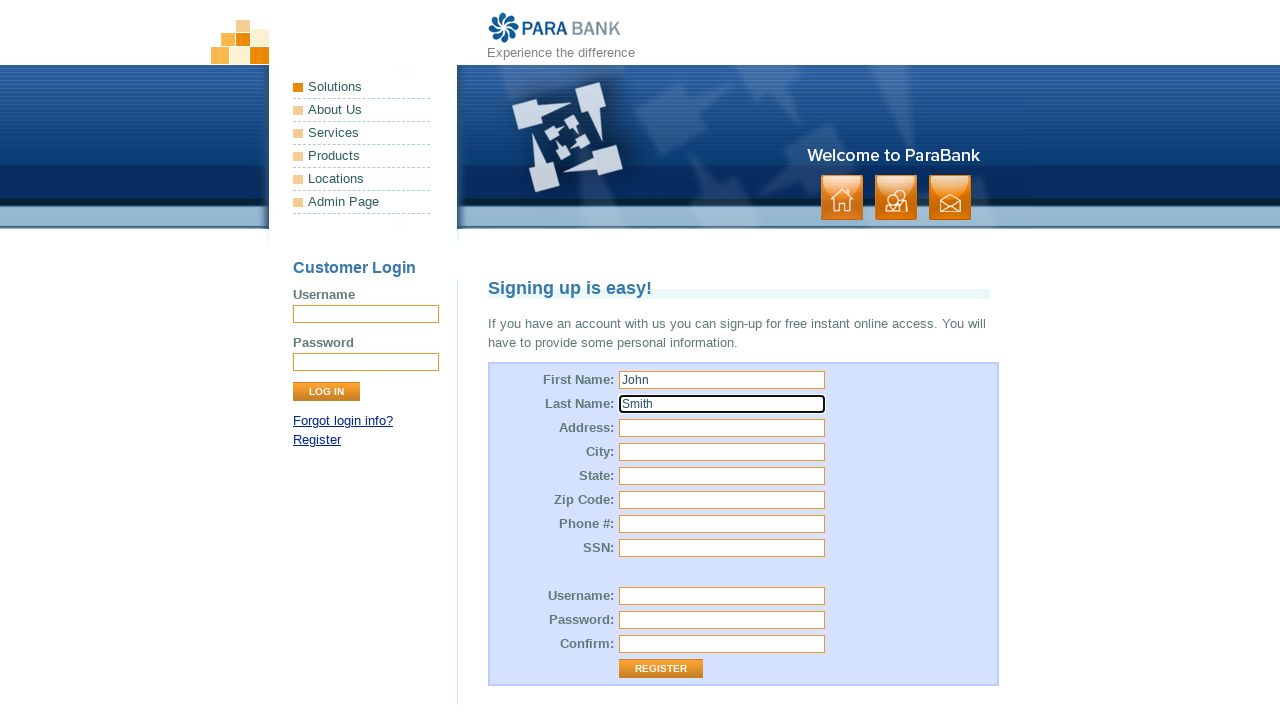

Clicked street address field at (722, 428) on #customer\.address\.street
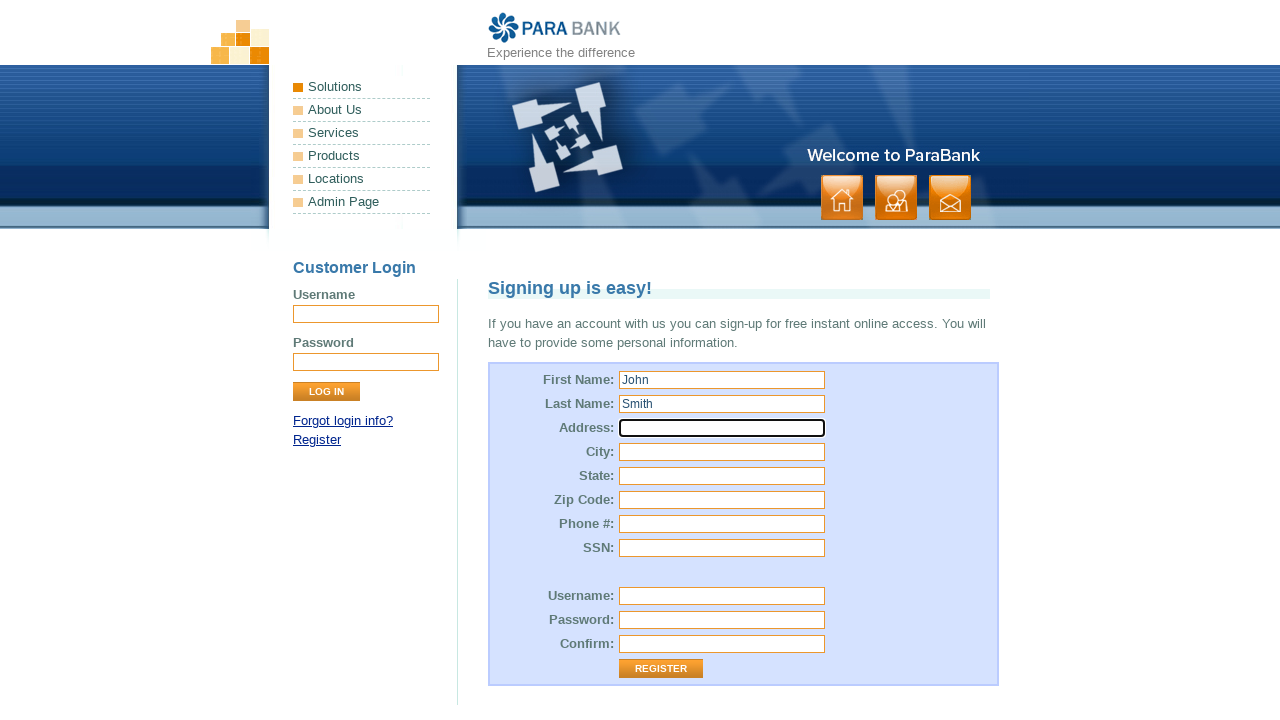

Filled street address with '123 Main Street' on #customer\.address\.street
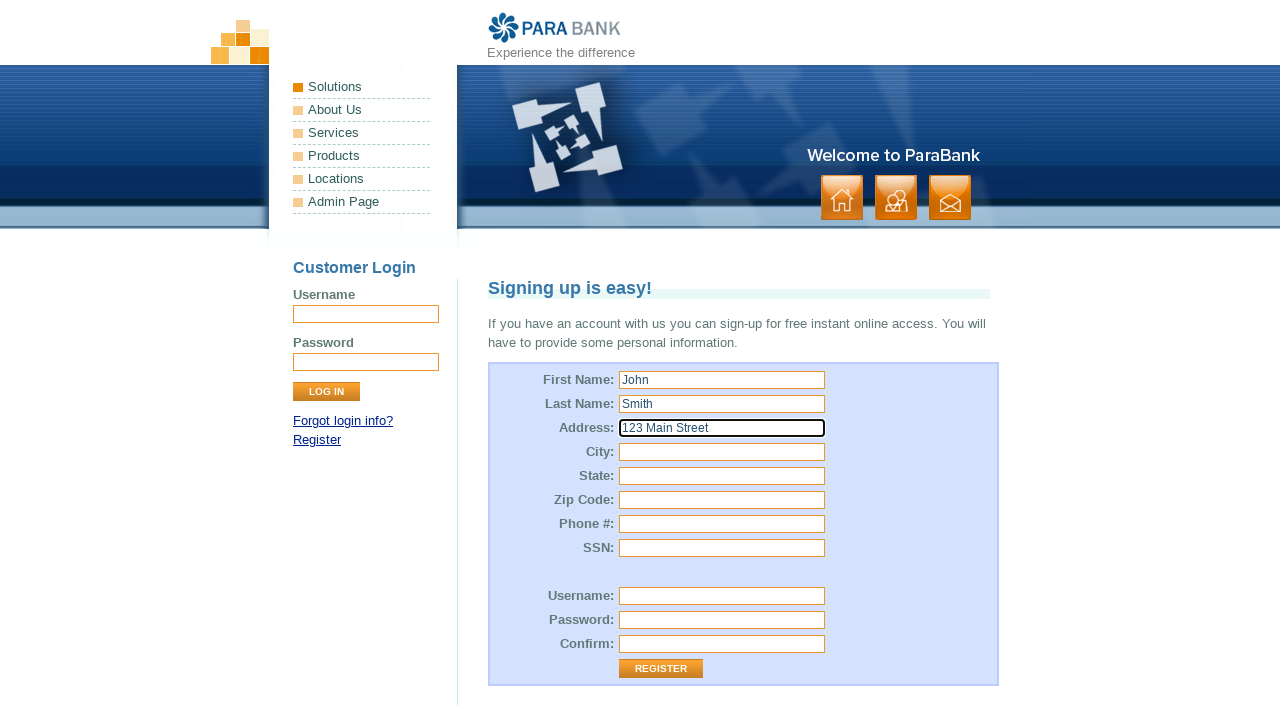

Clicked city field at (722, 452) on #customer\.address\.city
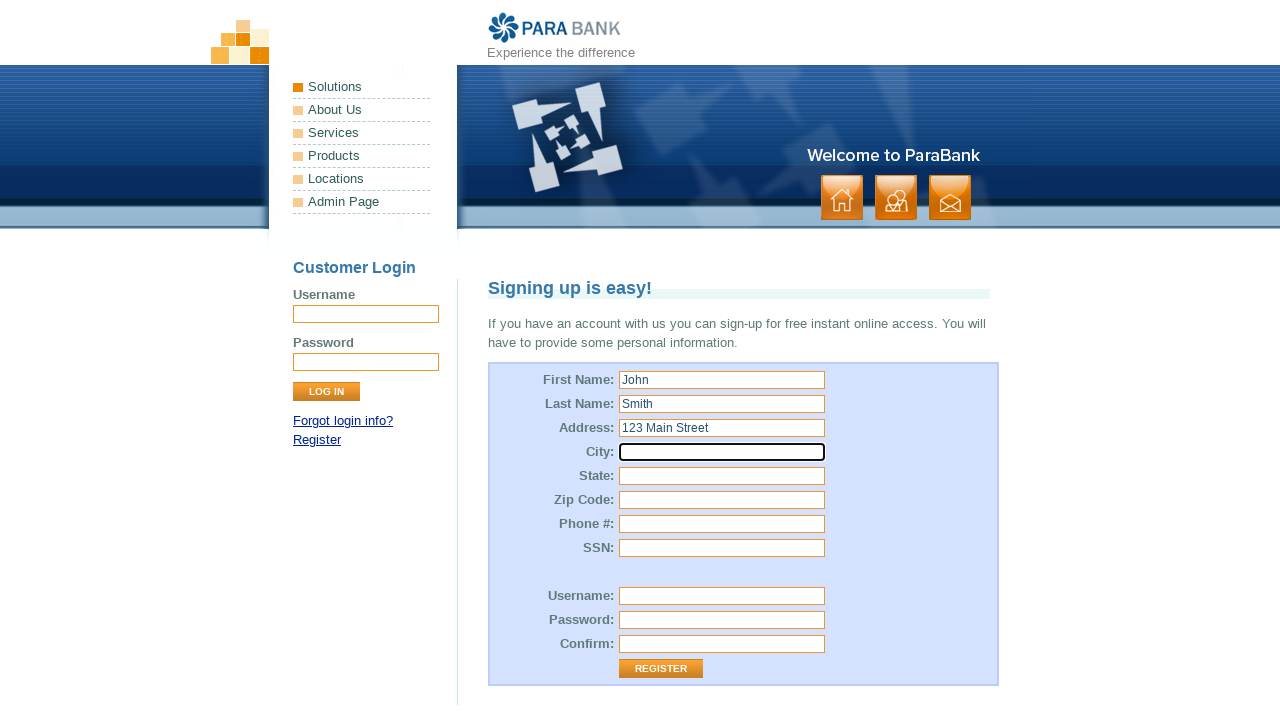

Filled city with 'New York' on #customer\.address\.city
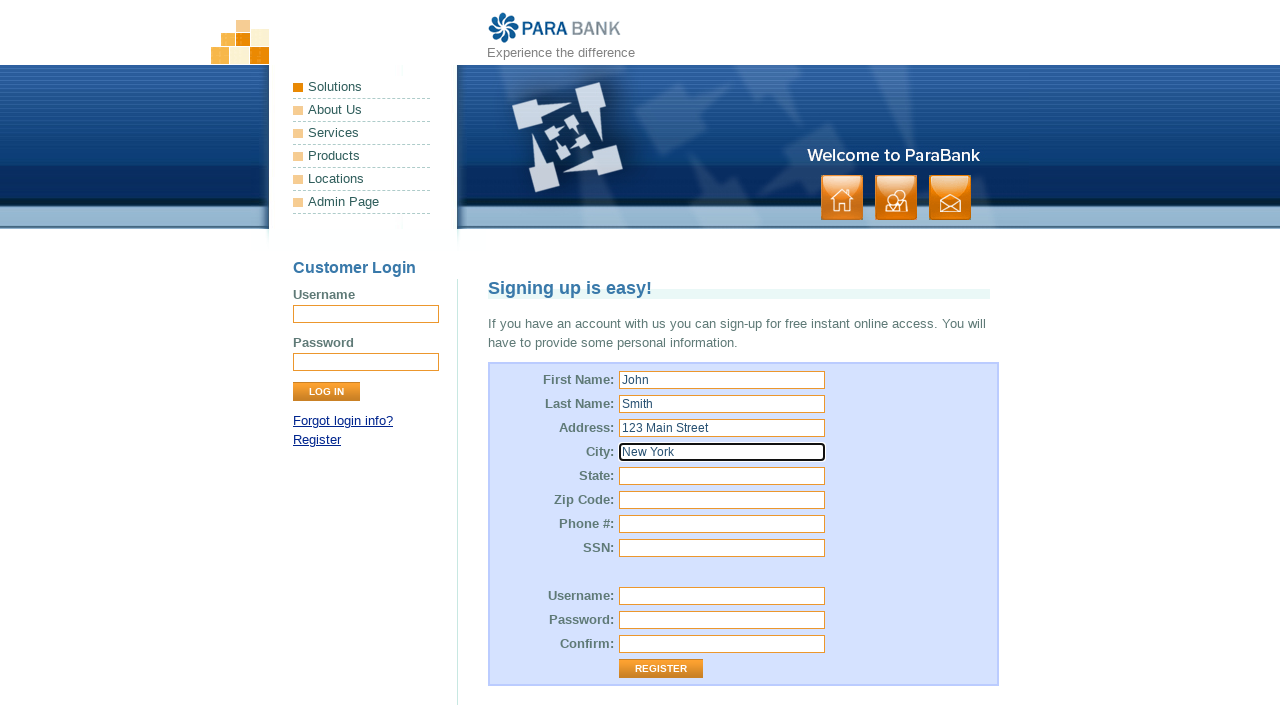

Clicked state field at (722, 476) on #customer\.address\.state
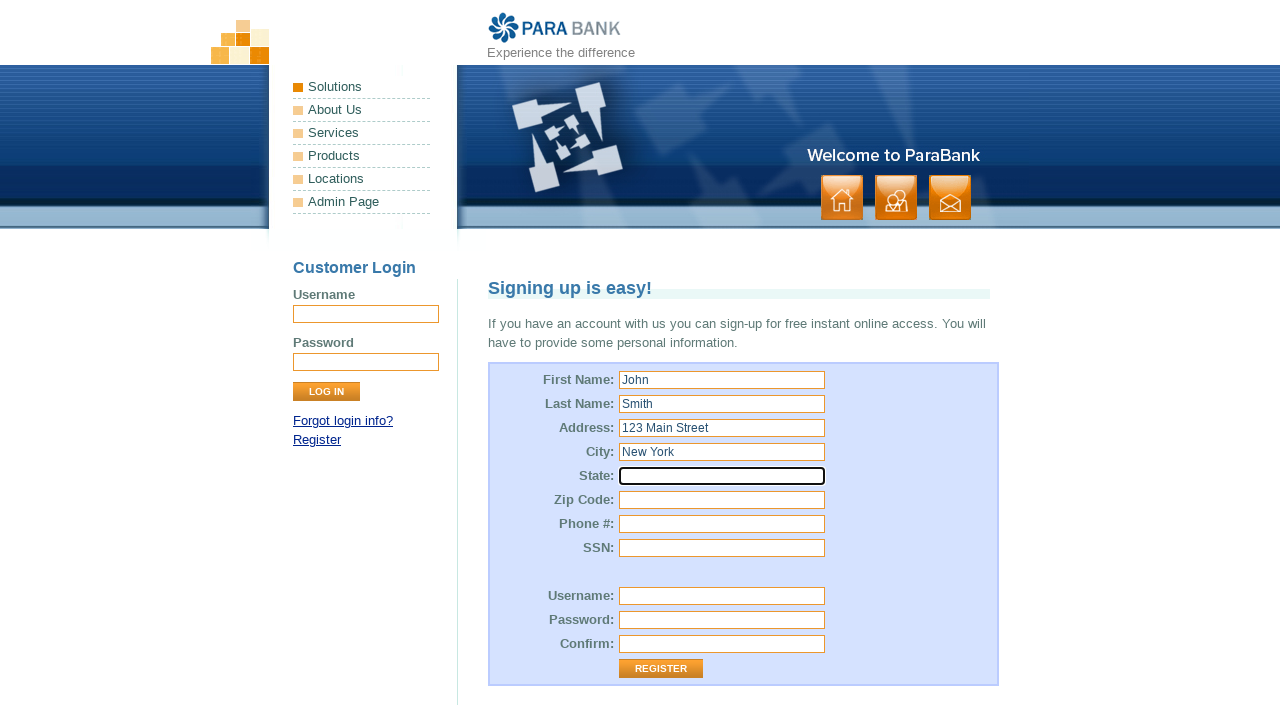

Filled state with 'NY' on #customer\.address\.state
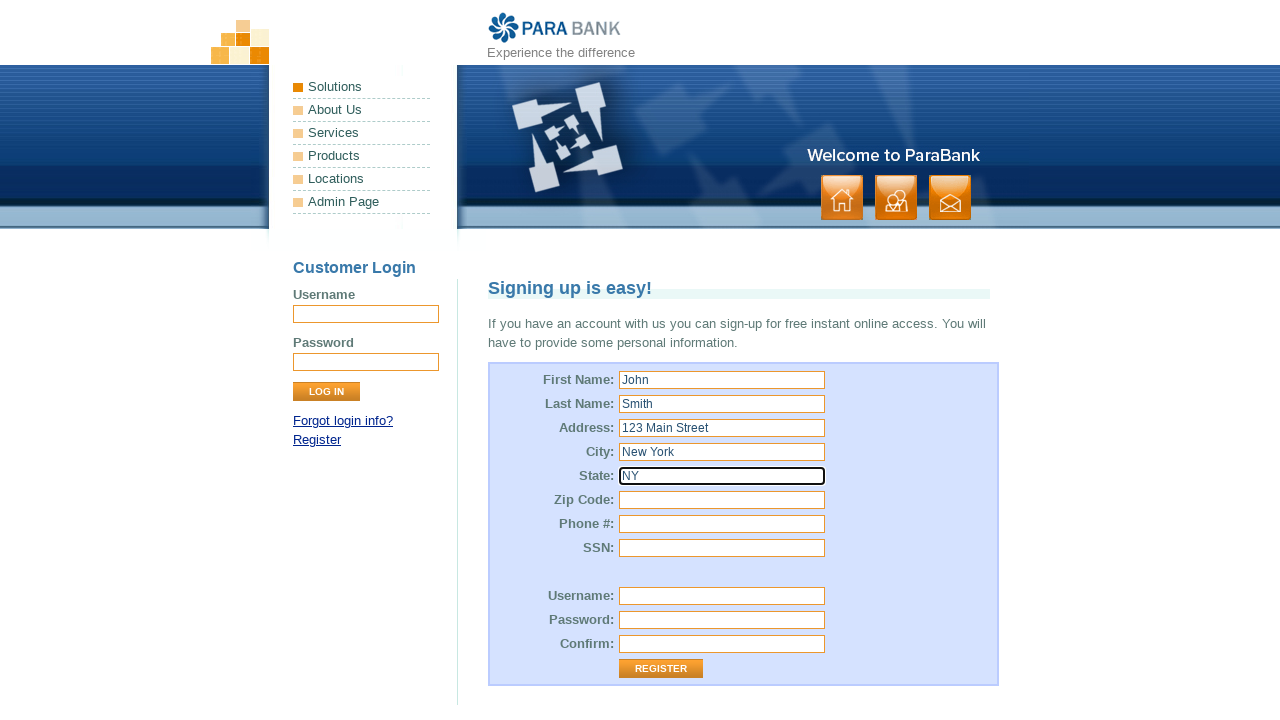

Clicked zip code field at (722, 500) on #customer\.address\.zipCode
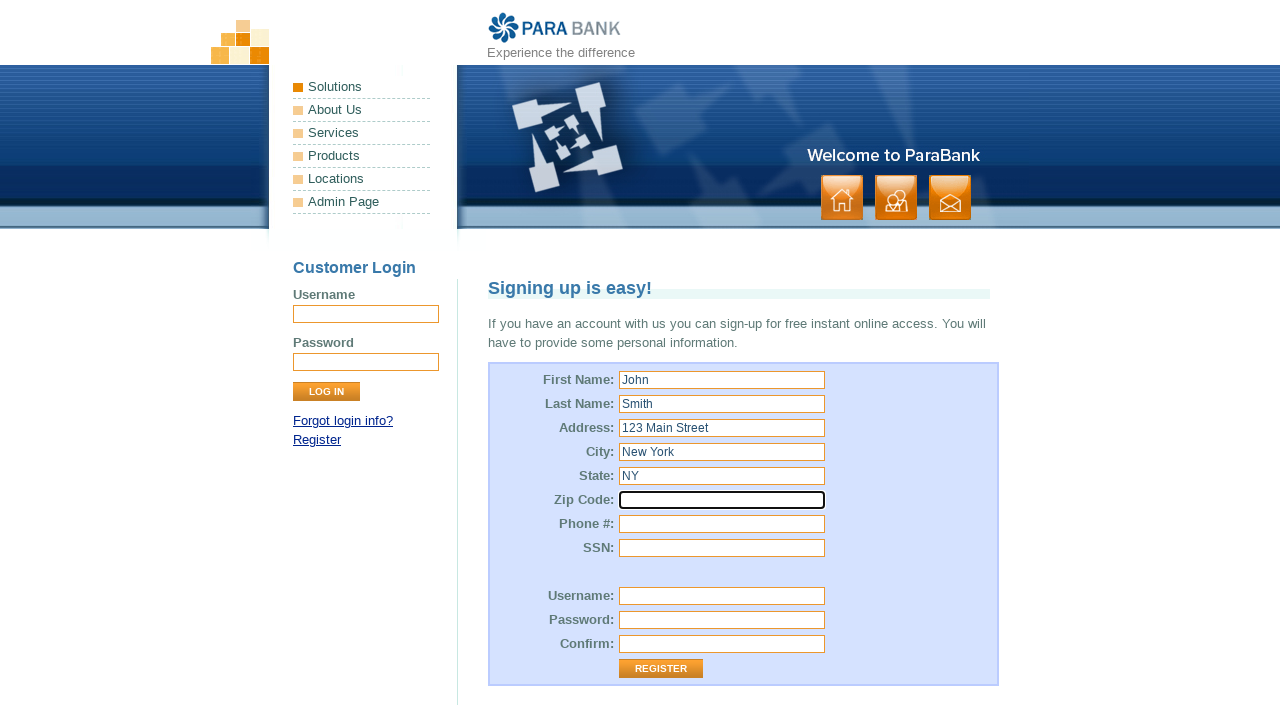

Filled zip code with '10001' on #customer\.address\.zipCode
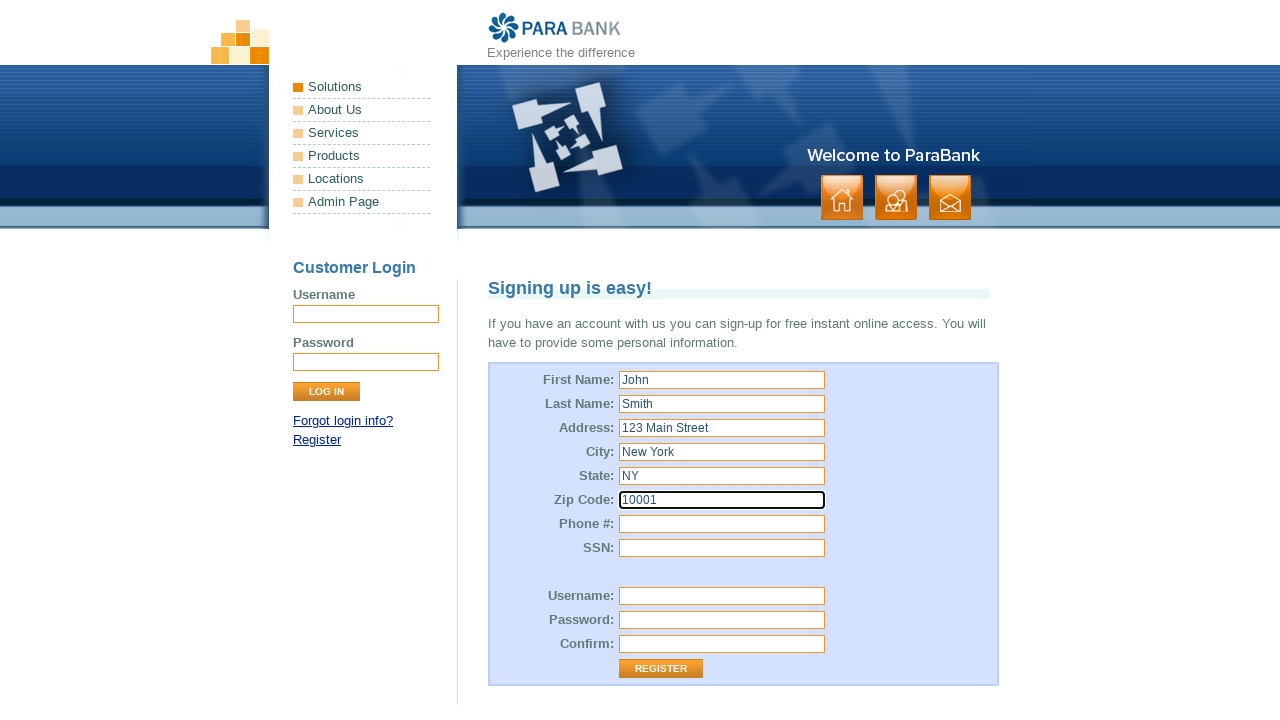

Clicked phone number field at (722, 524) on #customer\.phoneNumber
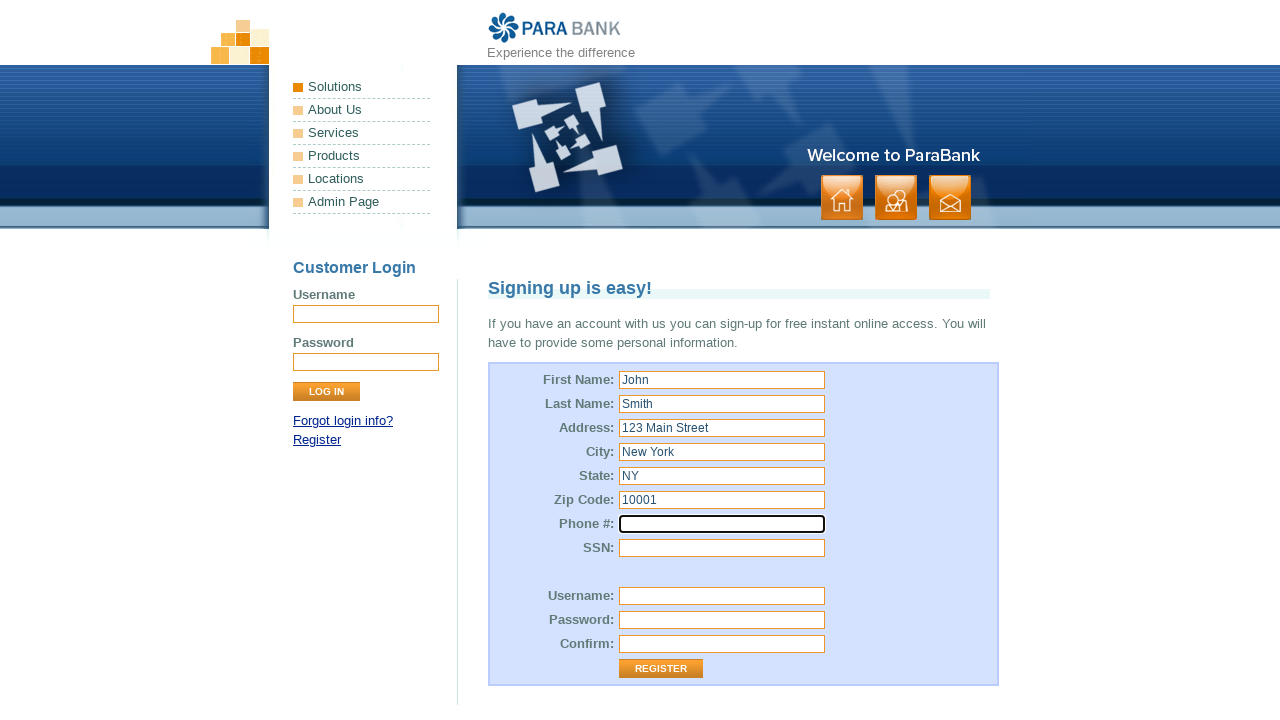

Filled phone number with '5551234567' on #customer\.phoneNumber
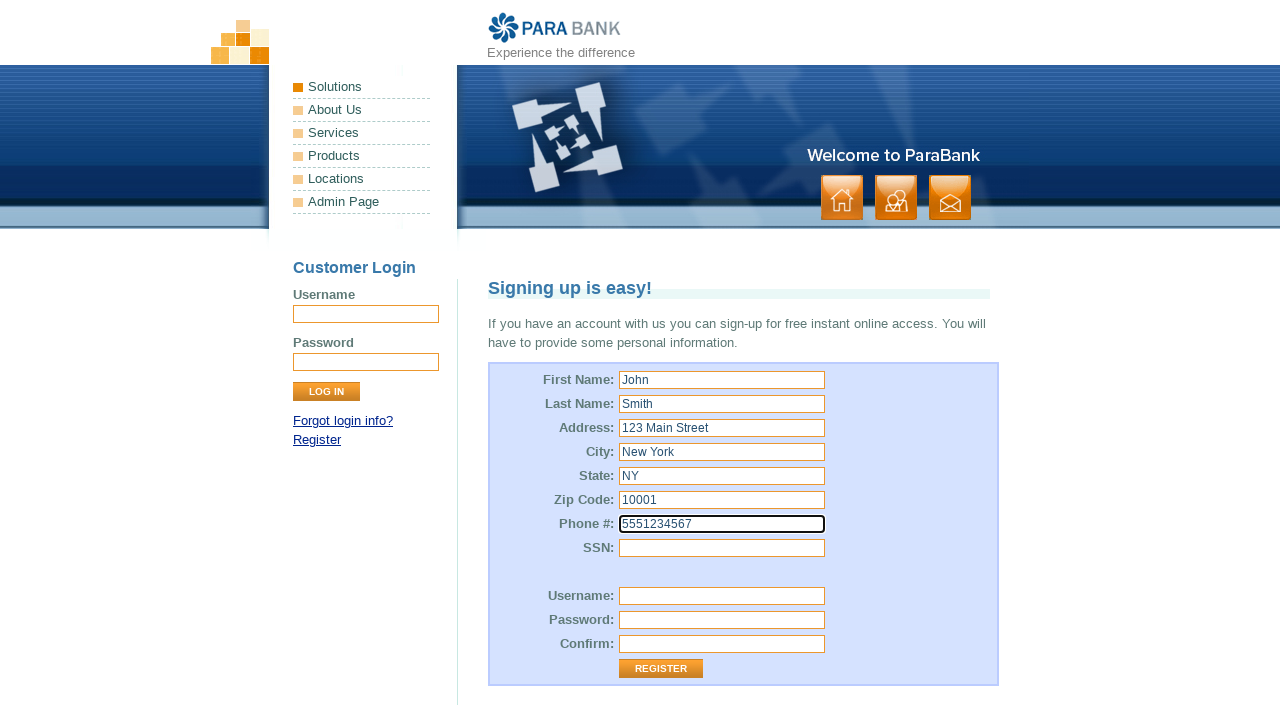

Clicked SSN field at (722, 548) on #customer\.ssn
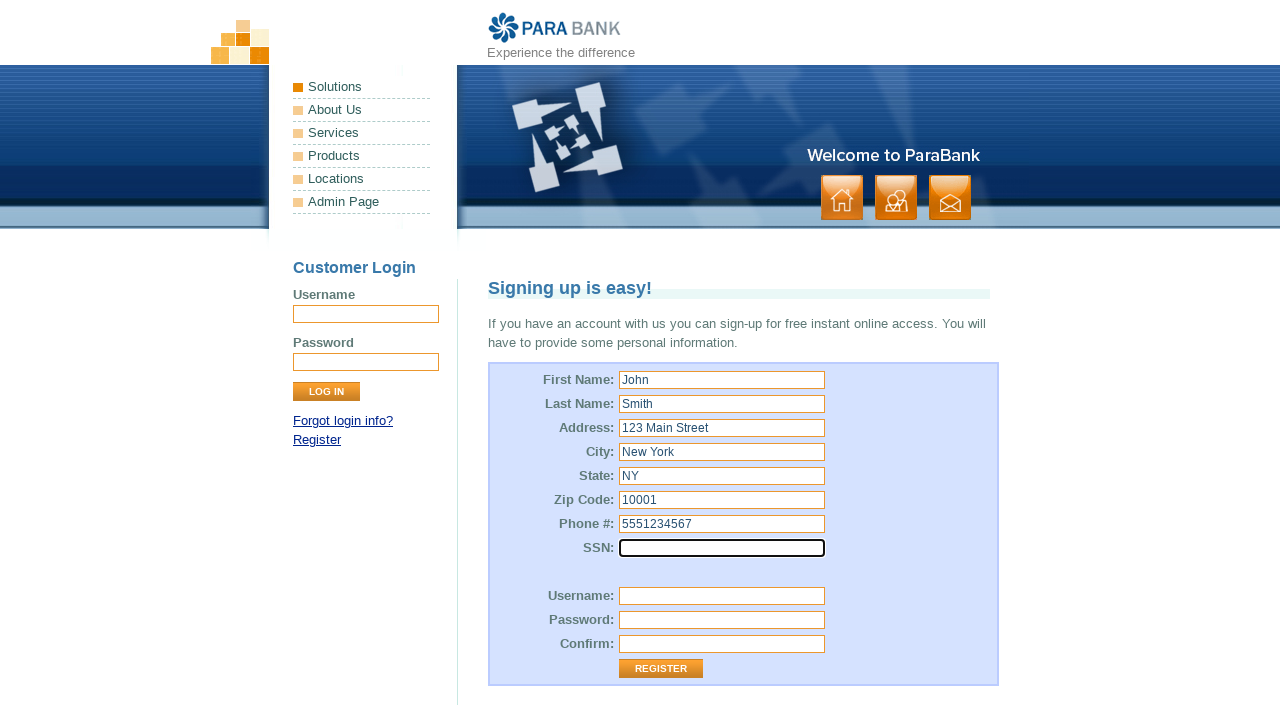

Filled SSN with '123456789' on #customer\.ssn
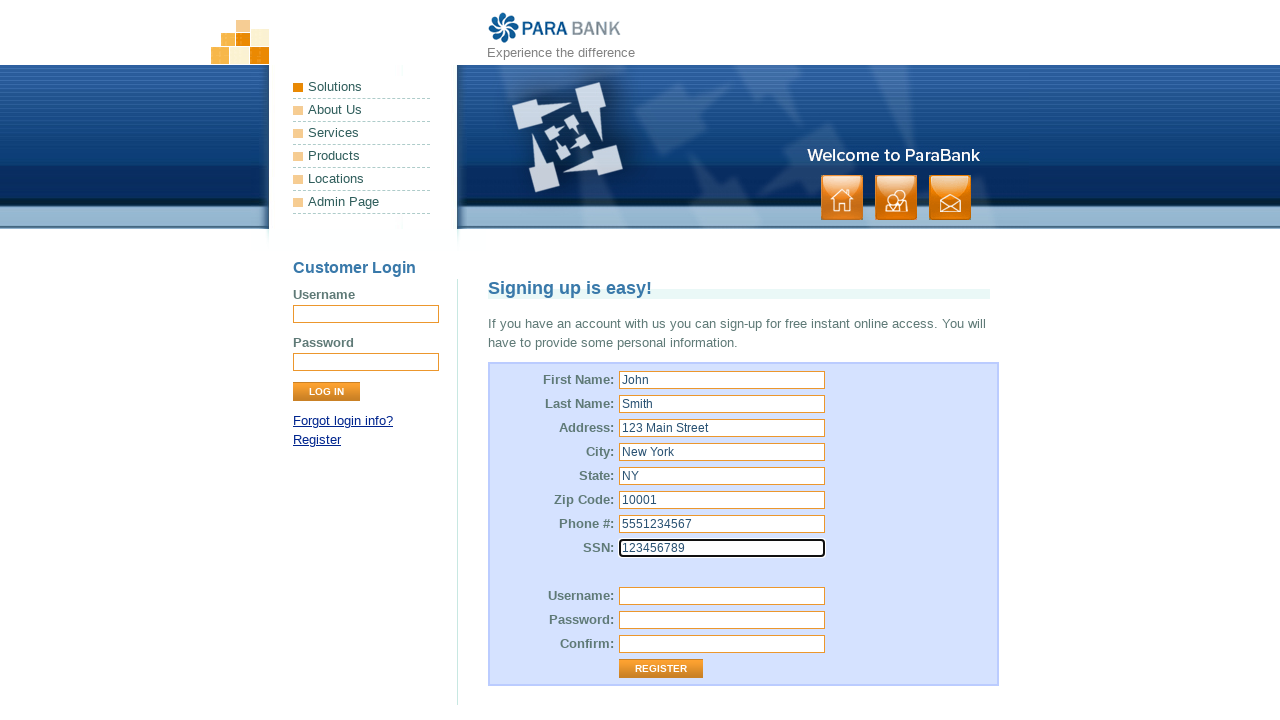

Clicked username field at (722, 596) on #customer\.username
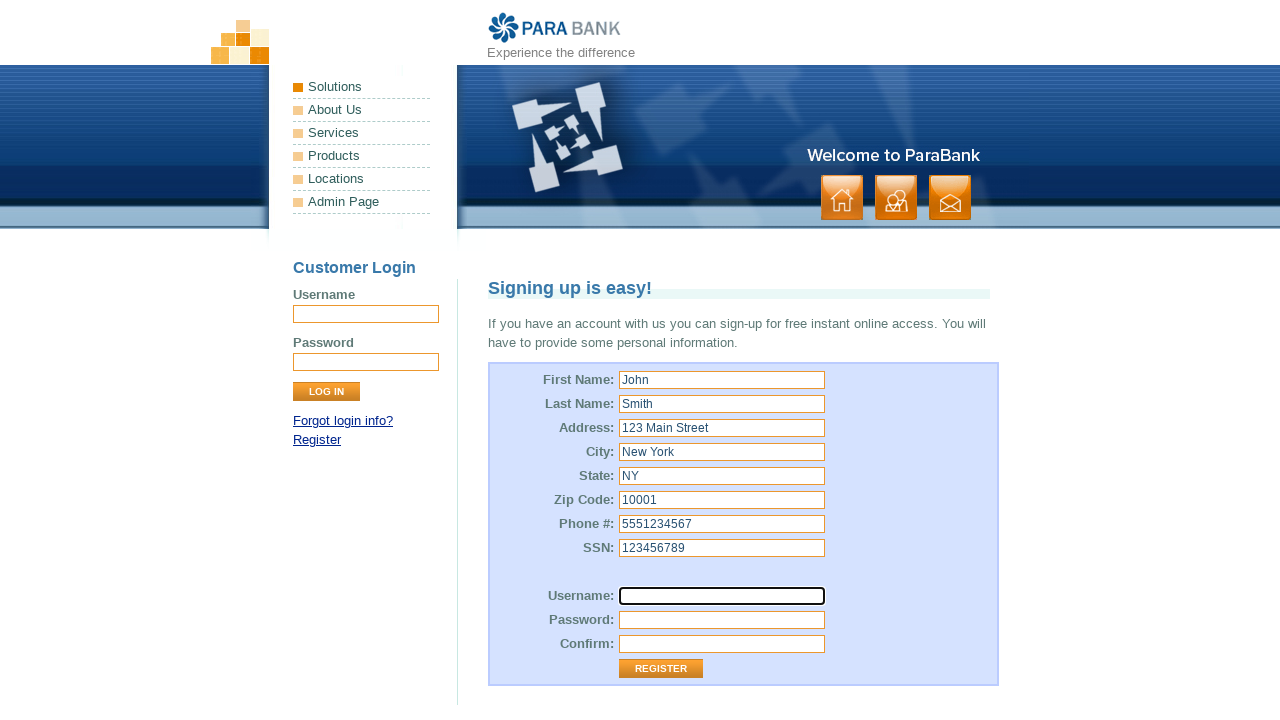

Filled username with 'testuser_a3b2c1' on #customer\.username
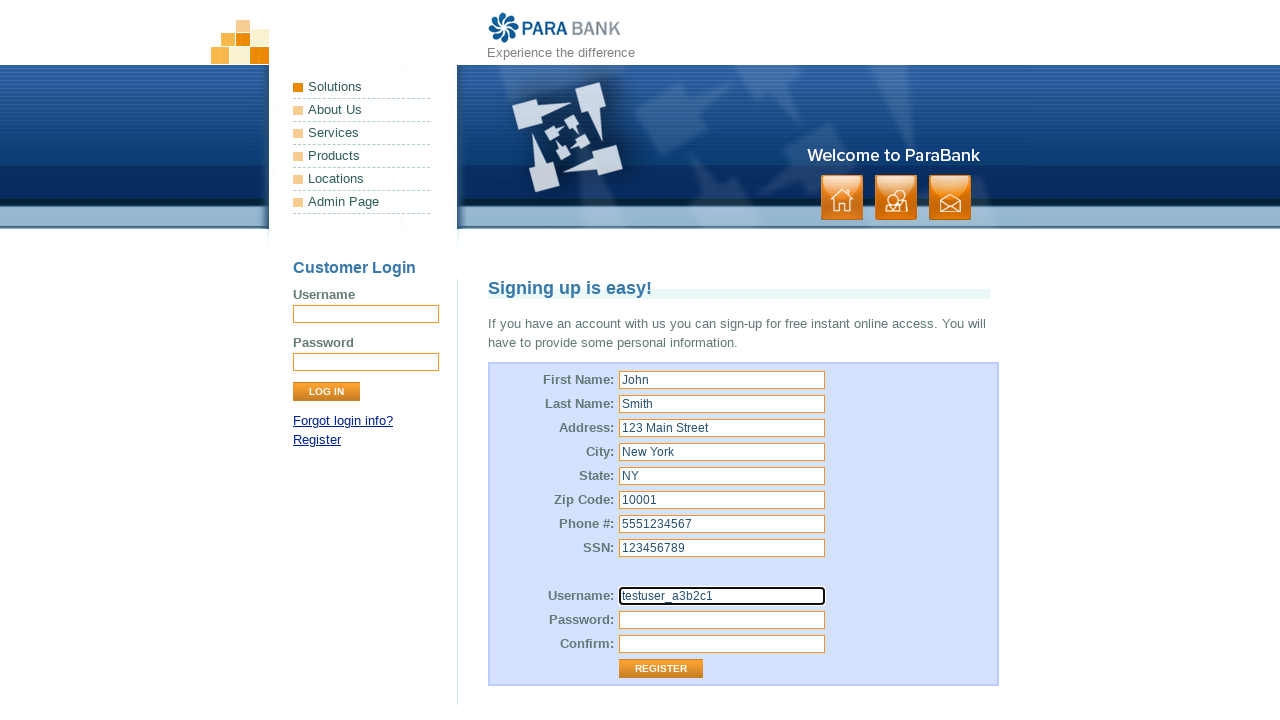

Clicked password field at (722, 620) on #customer\.password
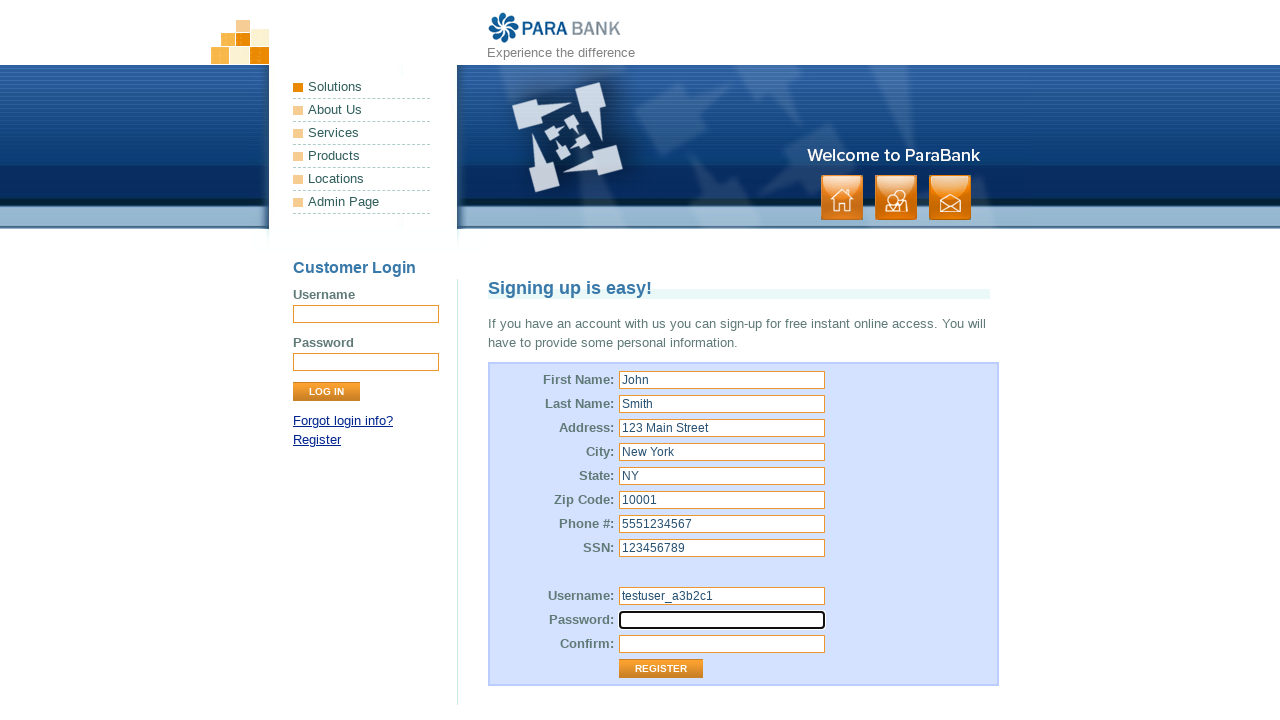

Filled password with 'TestPass123' on #customer\.password
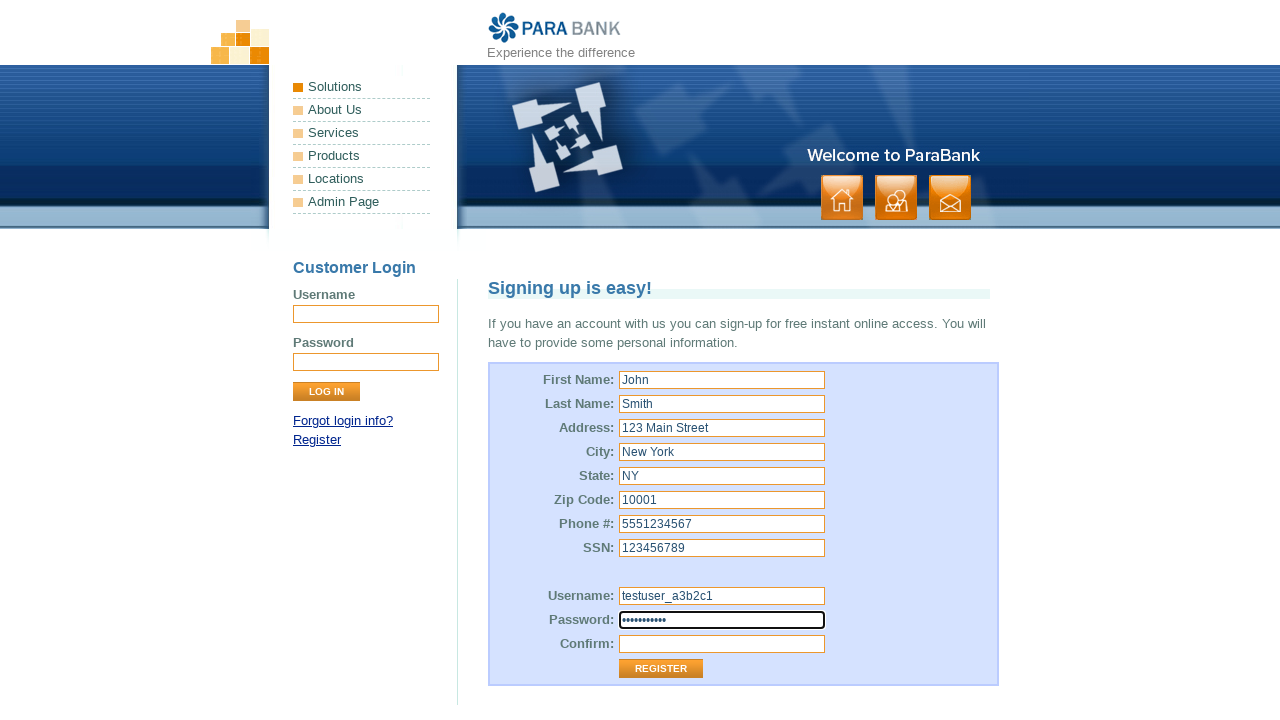

Clicked confirm password field at (722, 644) on #repeatedPassword
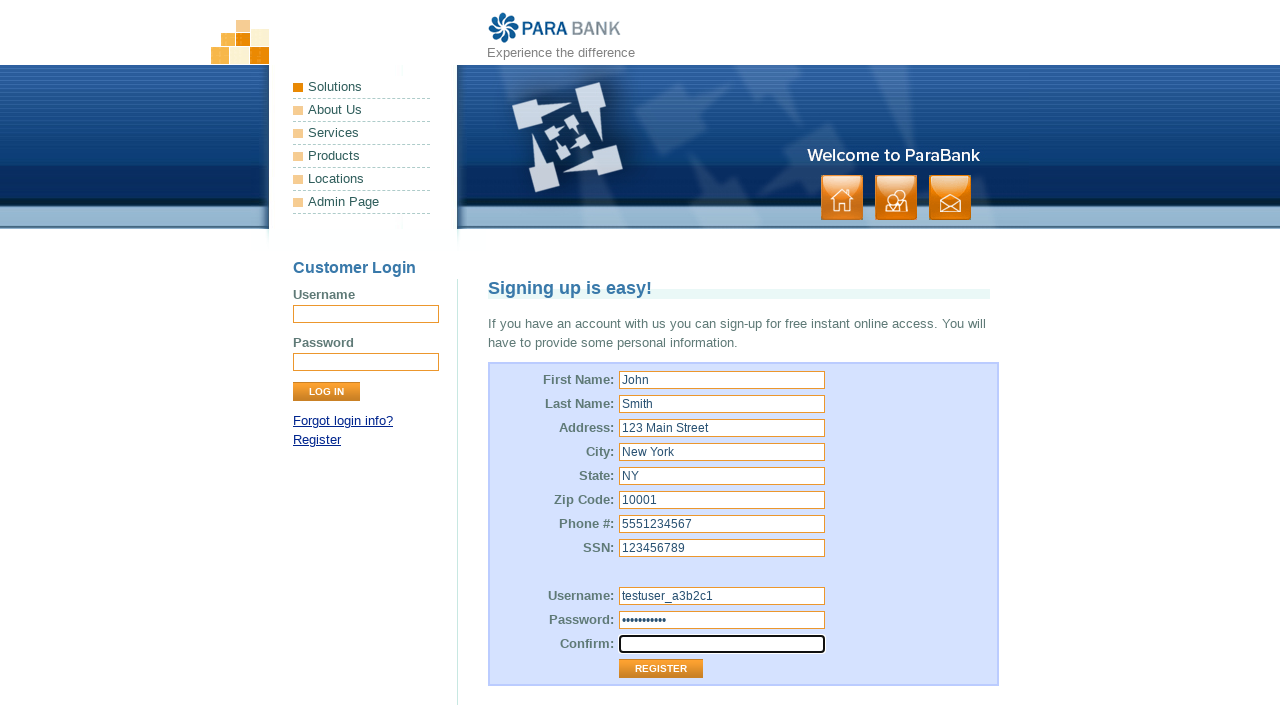

Filled confirm password with 'TestPass123' on #repeatedPassword
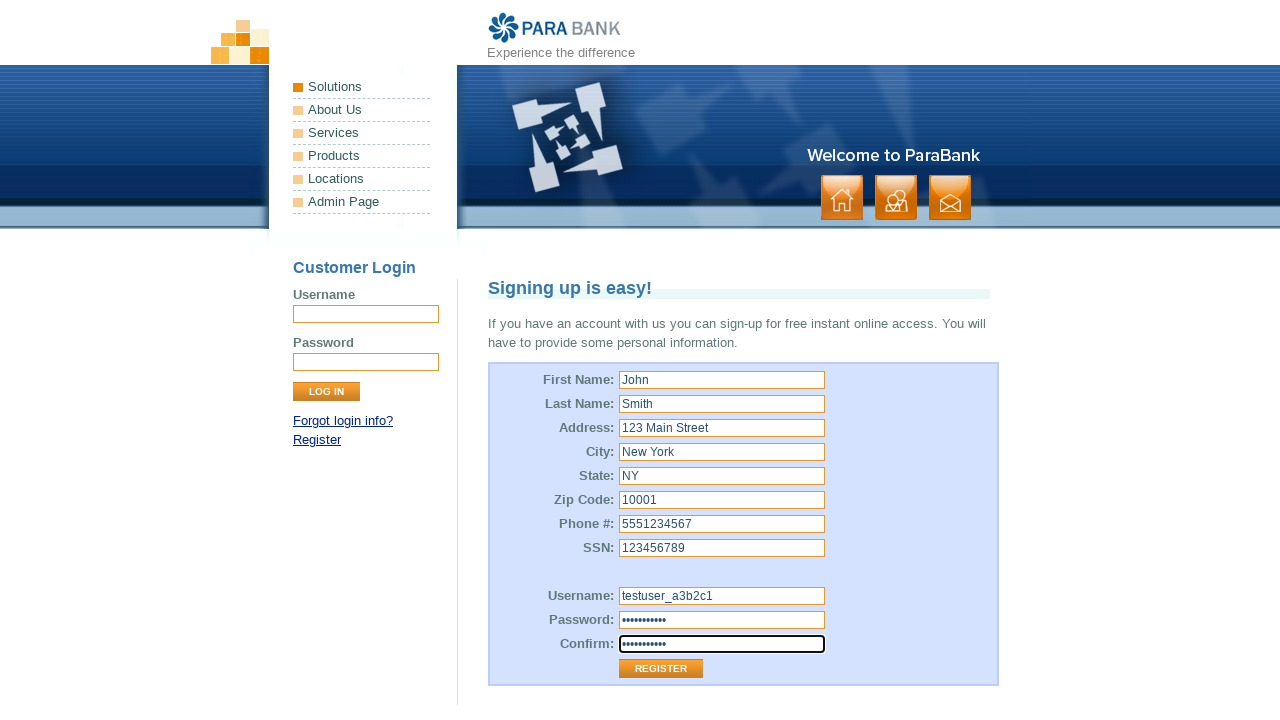

Clicked register button to submit form at (661, 669) on xpath=/html[1]/body[1]/div[1]/div[3]/div[2]/form[1]/table[1]/tbody[1]/tr[13]/td[
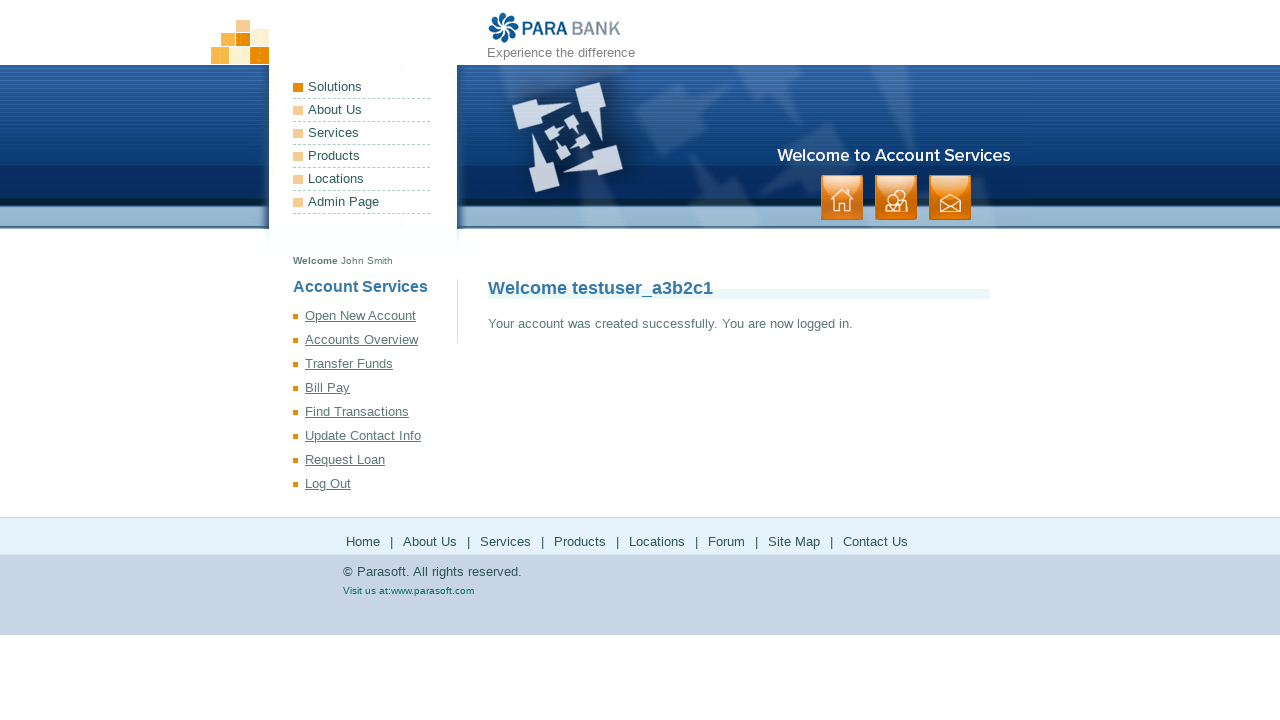

Account creation success message appeared
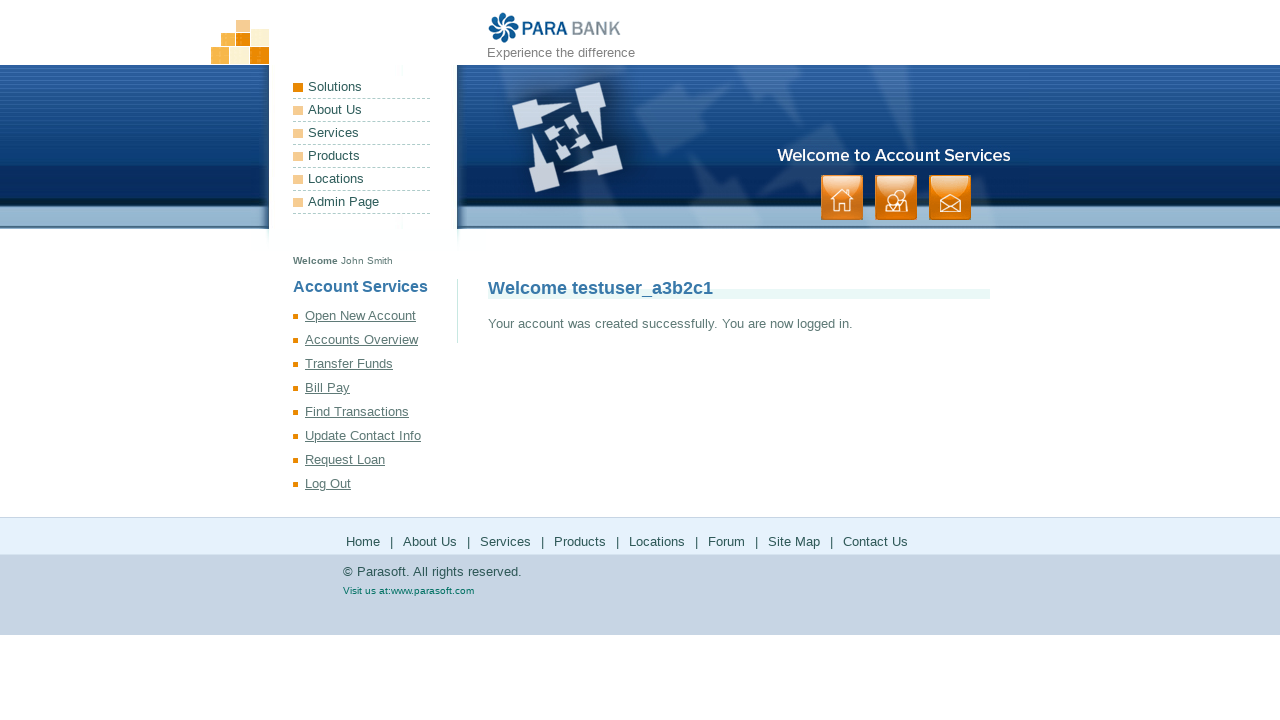

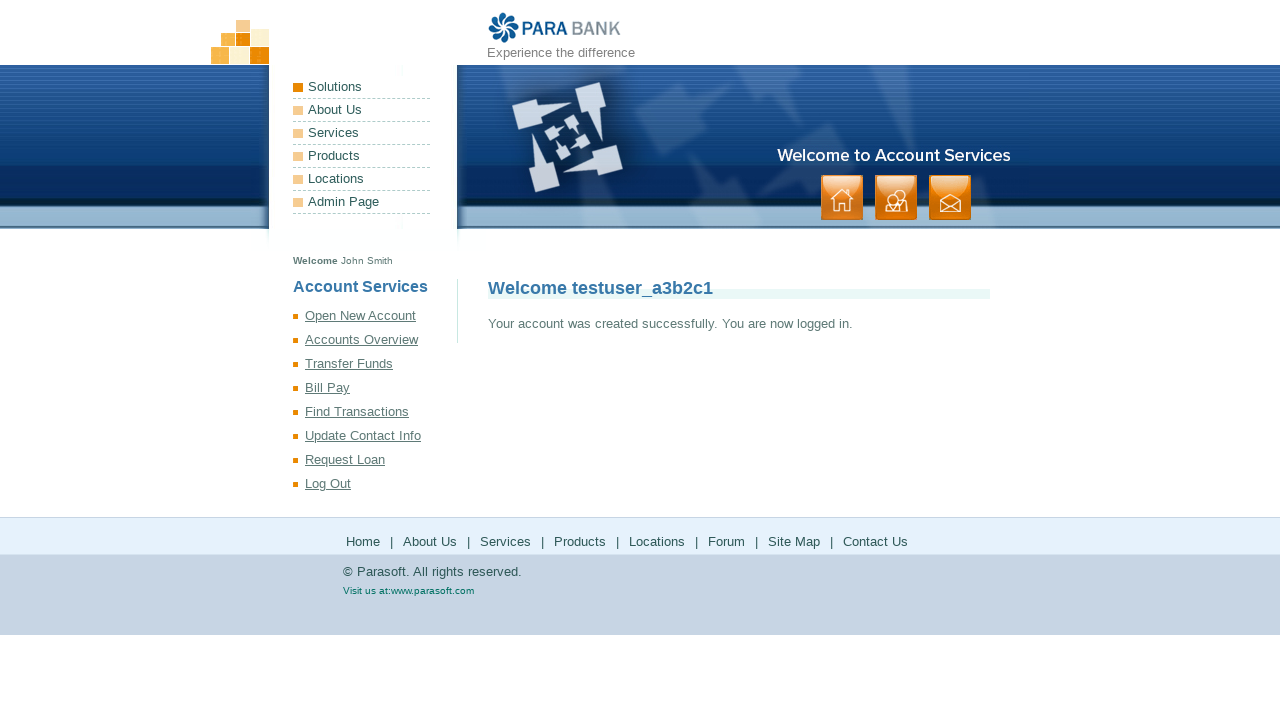